Tests that the currently applied filter link is highlighted with selected class

Starting URL: https://demo.playwright.dev/todomvc

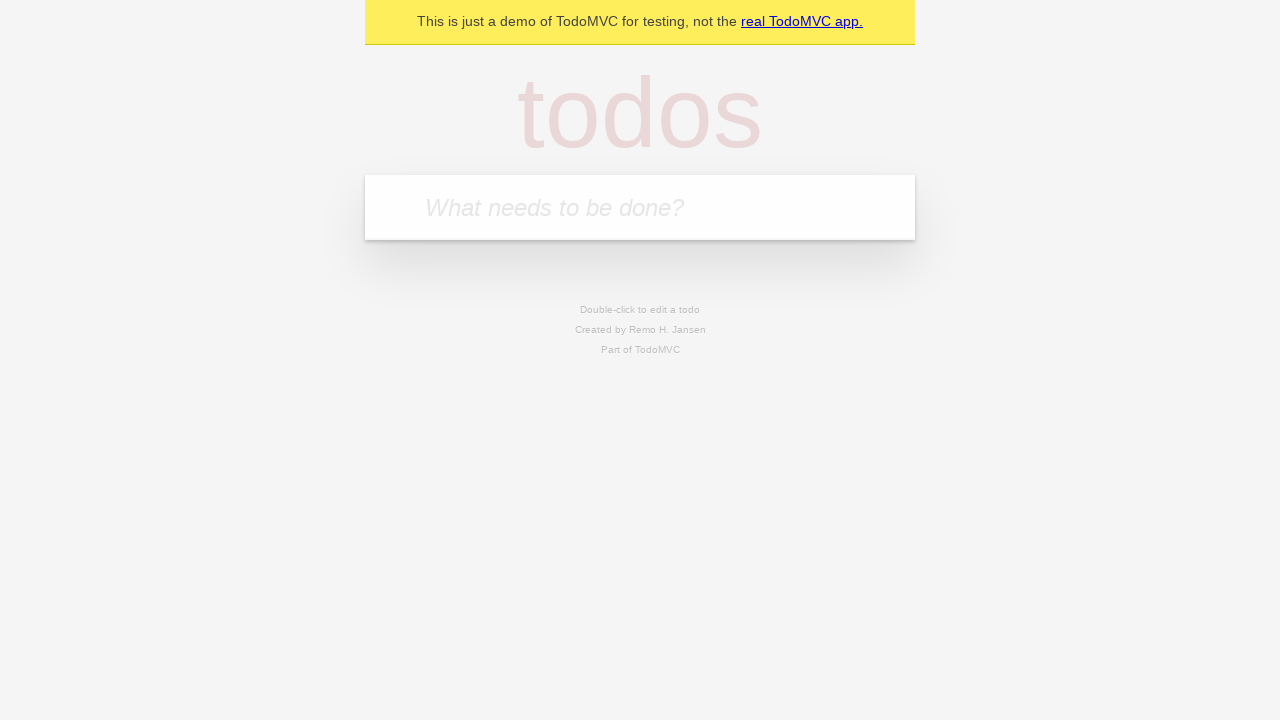

Filled todo input with 'buy some cheese' on internal:attr=[placeholder="What needs to be done?"i]
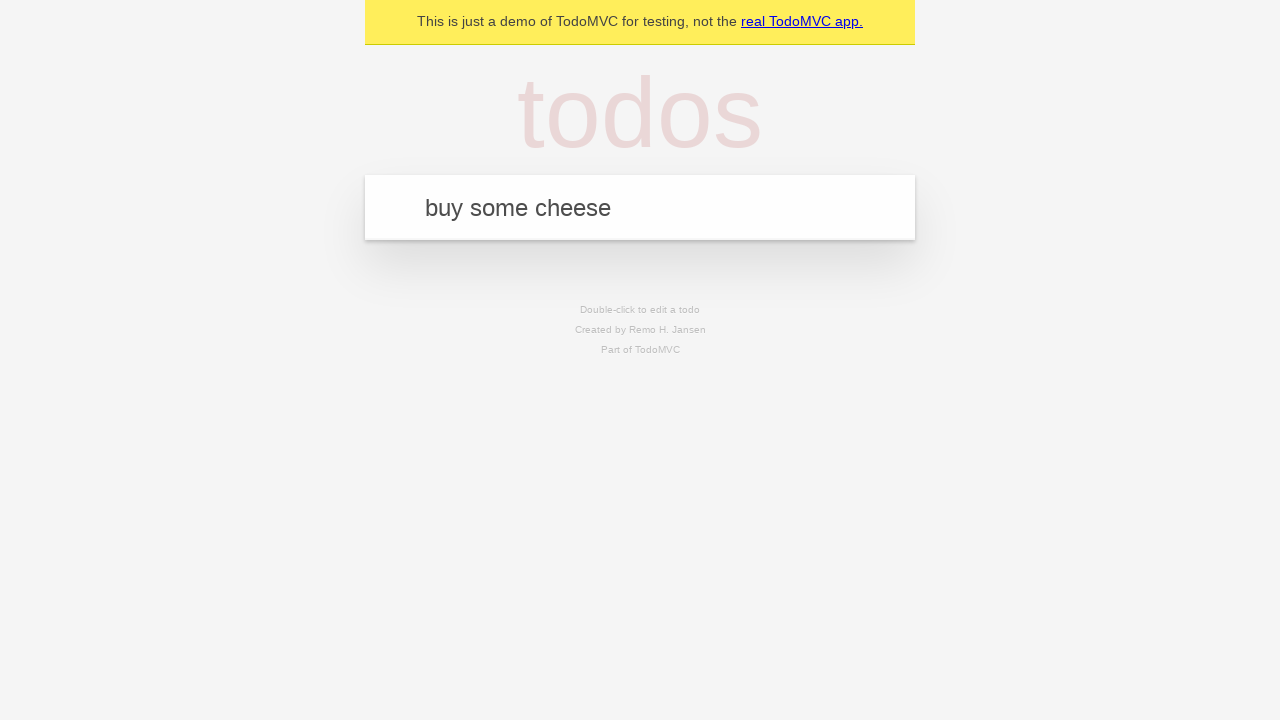

Pressed Enter to add first todo on internal:attr=[placeholder="What needs to be done?"i]
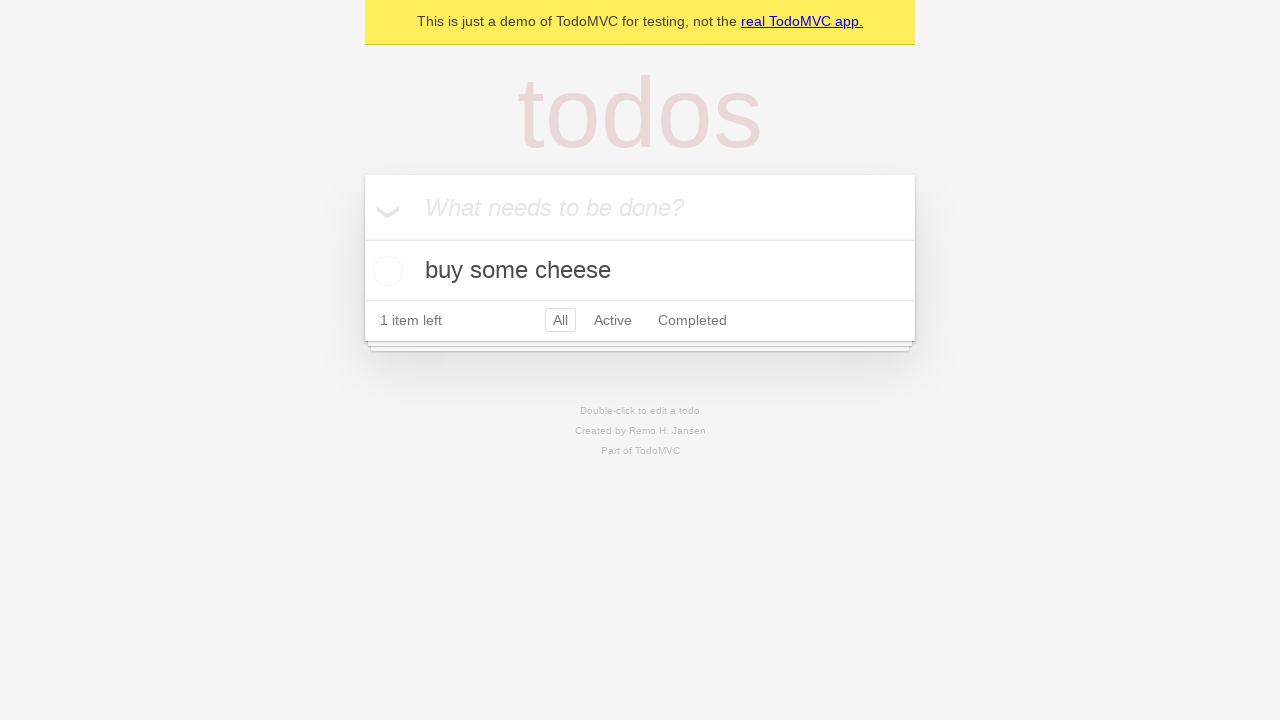

Filled todo input with 'feed the cat' on internal:attr=[placeholder="What needs to be done?"i]
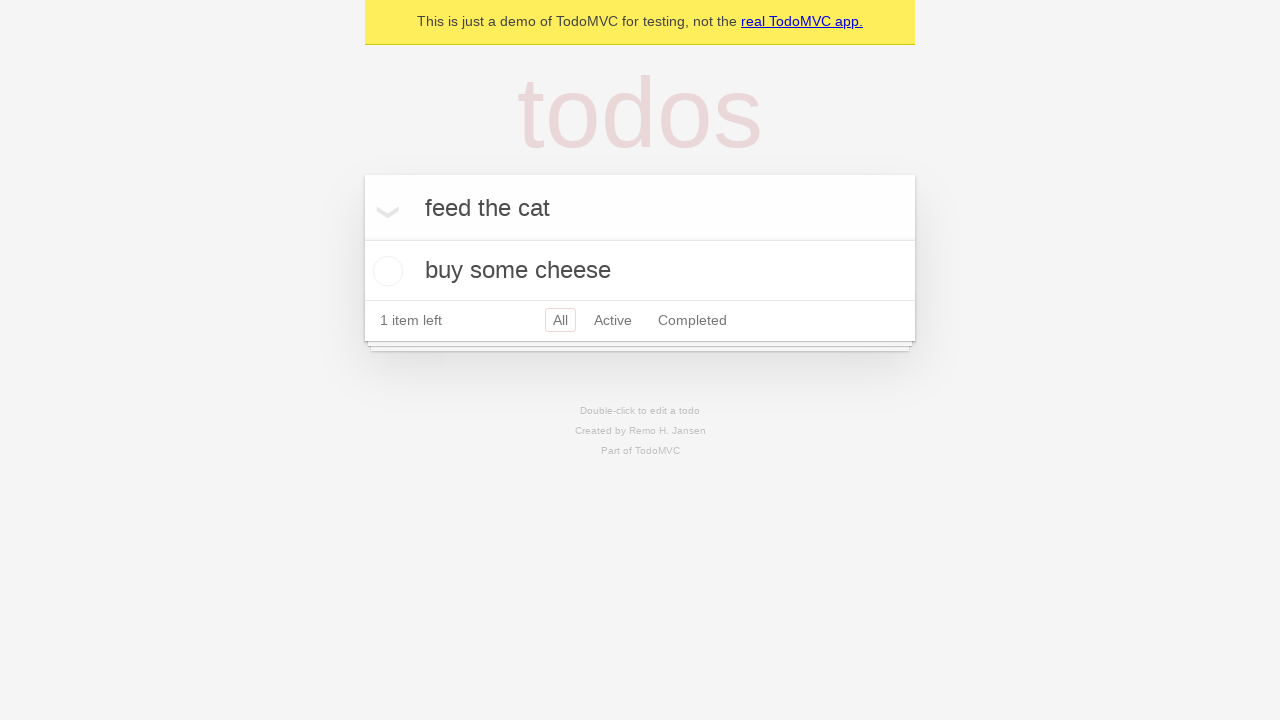

Pressed Enter to add second todo on internal:attr=[placeholder="What needs to be done?"i]
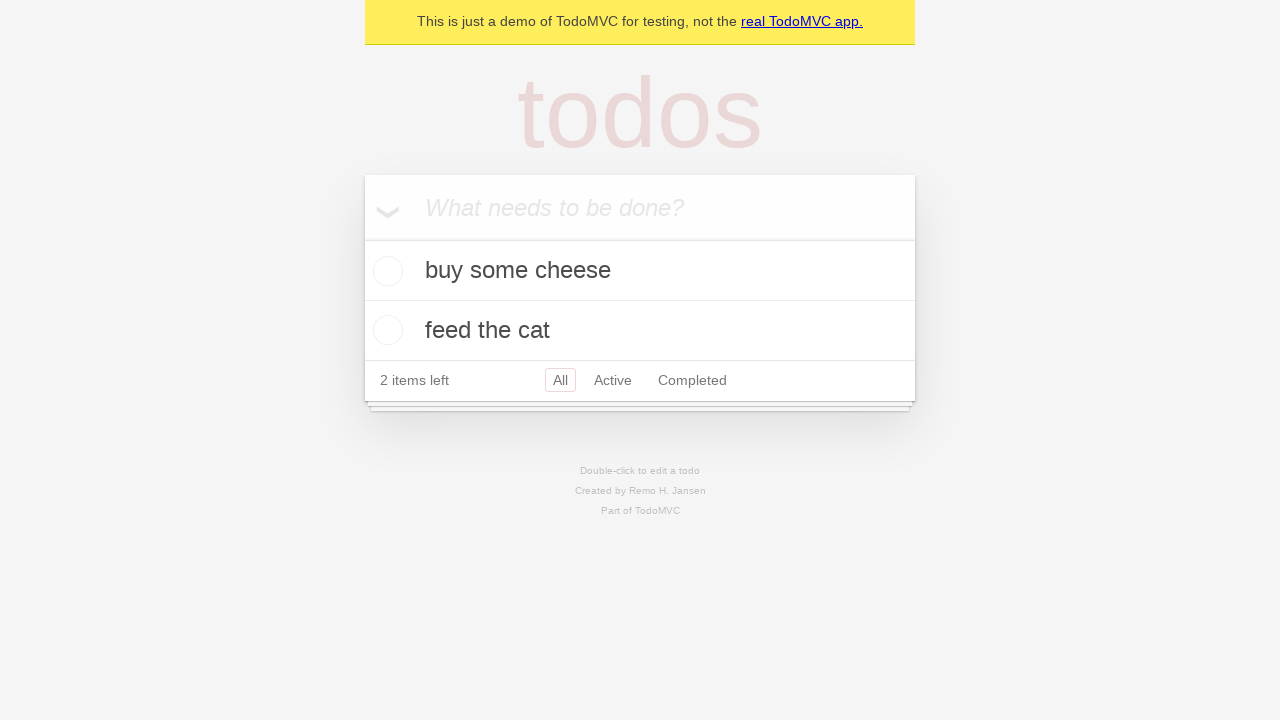

Filled todo input with 'book a doctors appointment' on internal:attr=[placeholder="What needs to be done?"i]
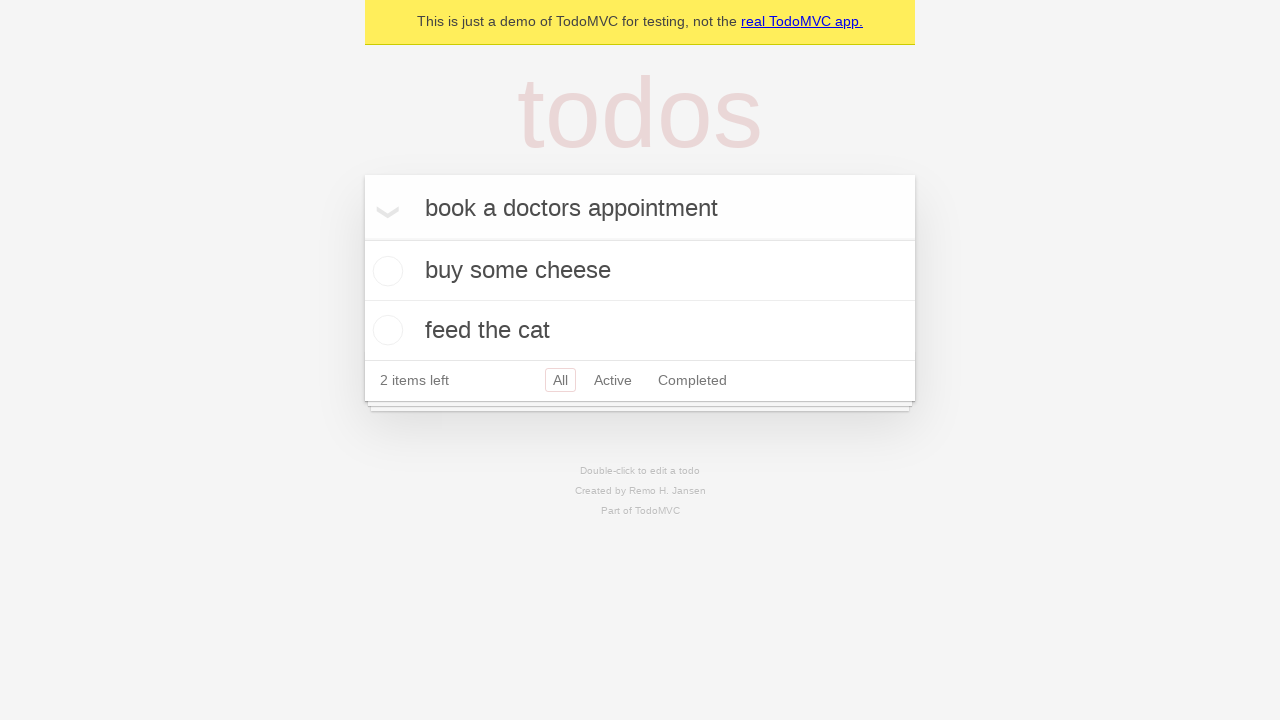

Pressed Enter to add third todo on internal:attr=[placeholder="What needs to be done?"i]
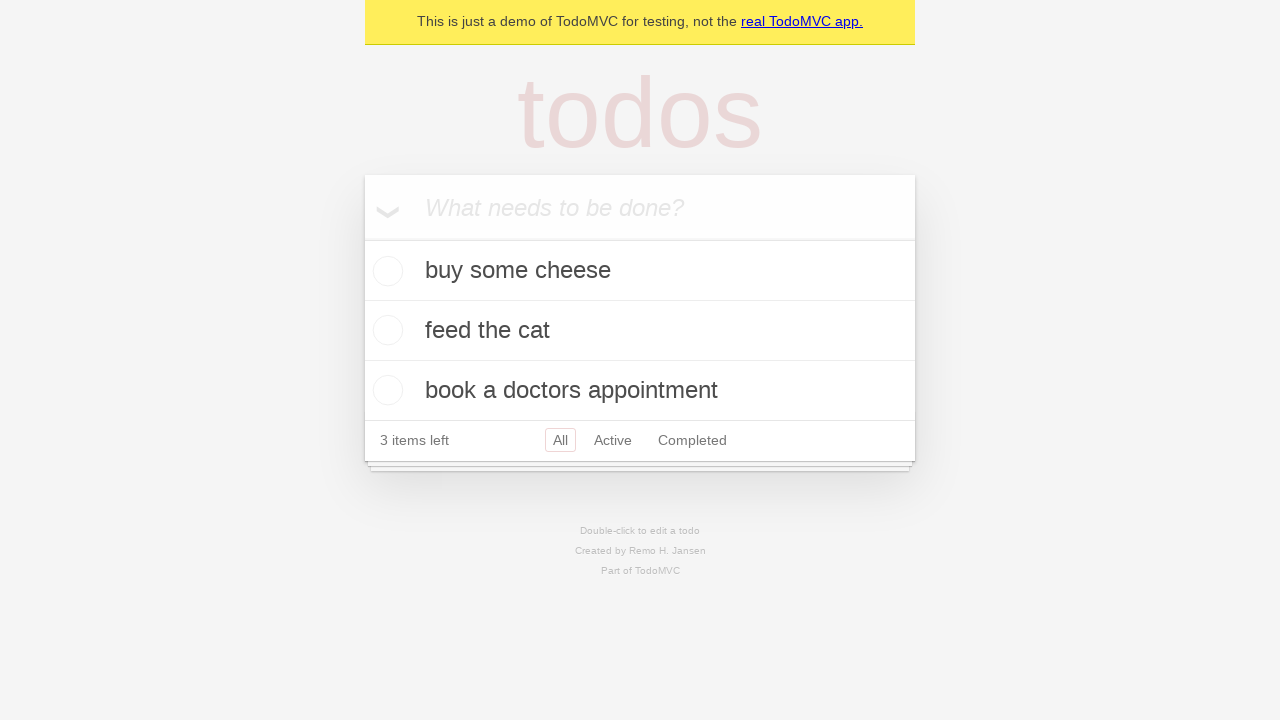

Clicked Active filter link at (613, 440) on internal:role=link[name="Active"i]
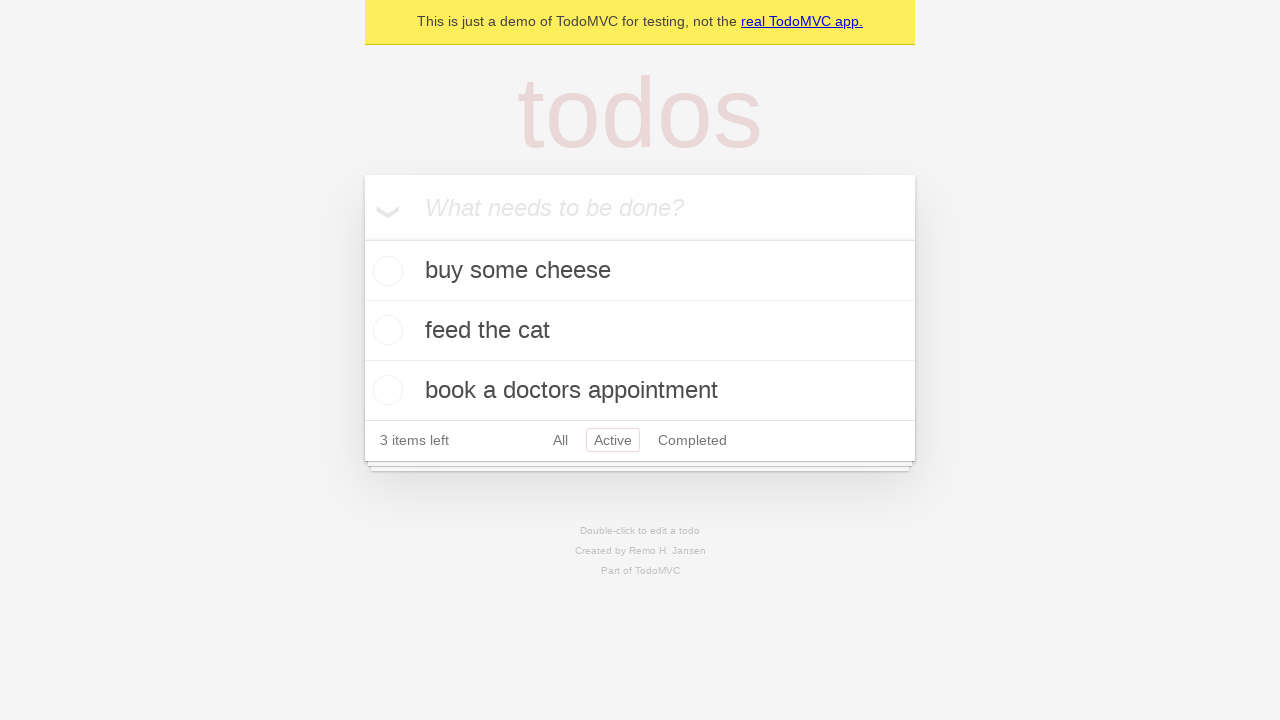

Clicked Completed filter link to verify it becomes highlighted with selected class at (692, 440) on internal:role=link[name="Completed"i]
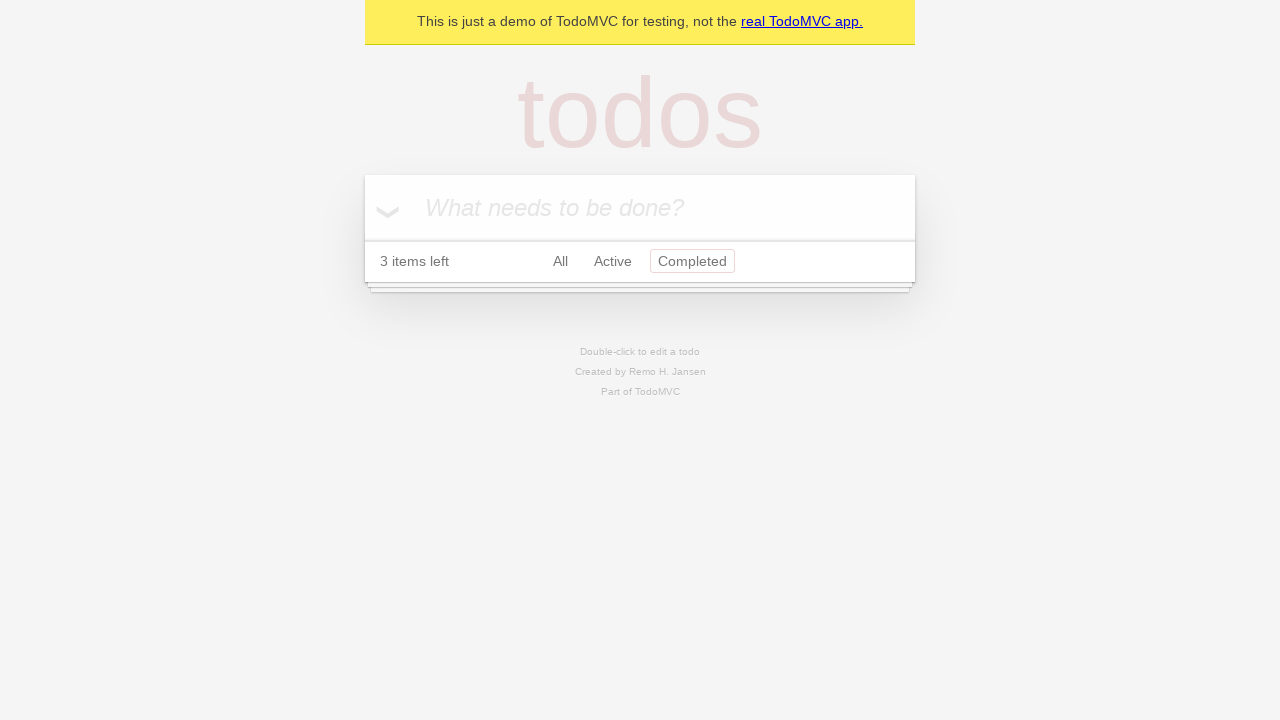

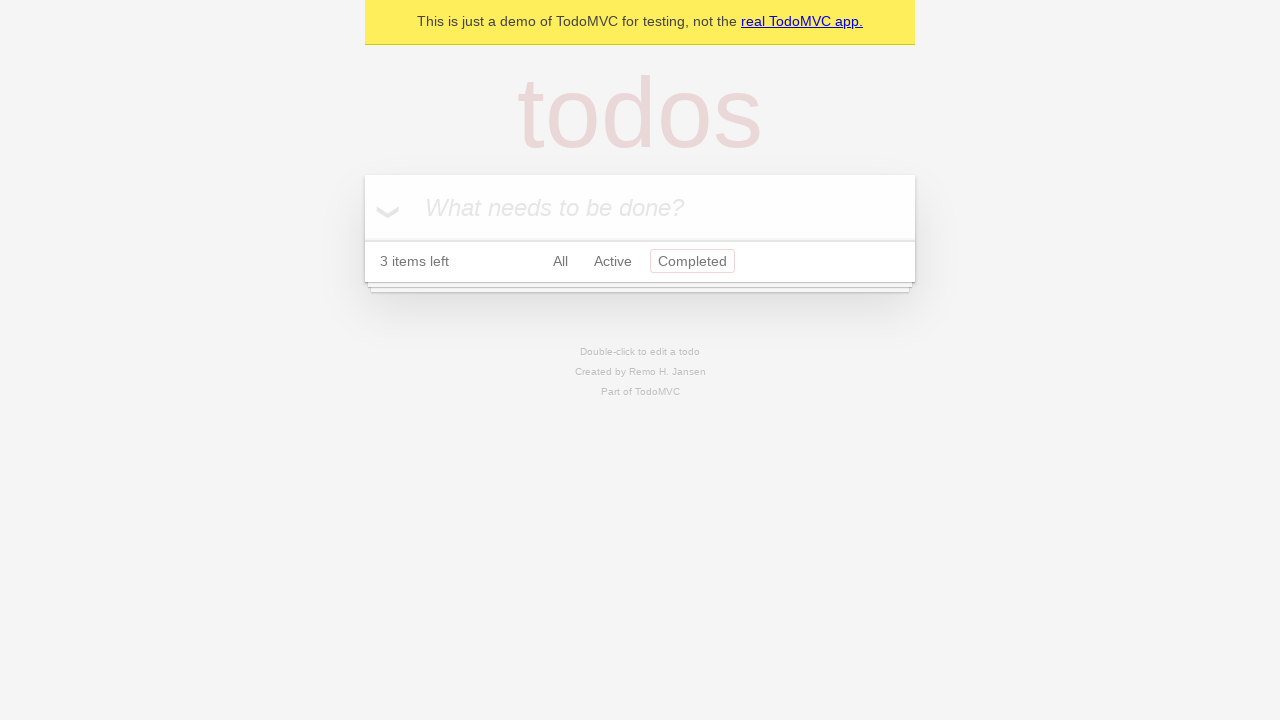